Tests various Playwright locator strategies (ID, class, text, CSS, XPath) by filling out form fields on an OpenCart registration page, including first name, last name, email, telephone, password, search box, and privacy checkbox.

Starting URL: https://naveenautomationlabs.com/opencart/index.php?route=account/register

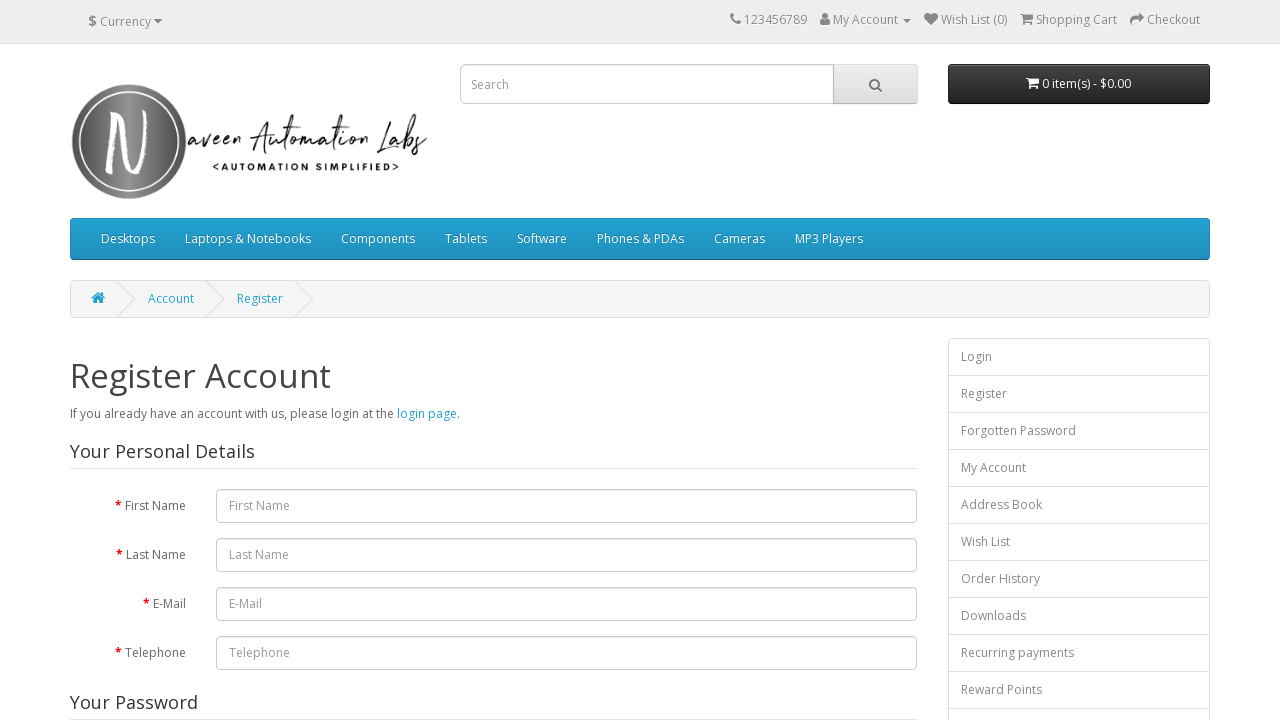

Filled first name field with 'Naveen' using ID locator on id=input-firstname
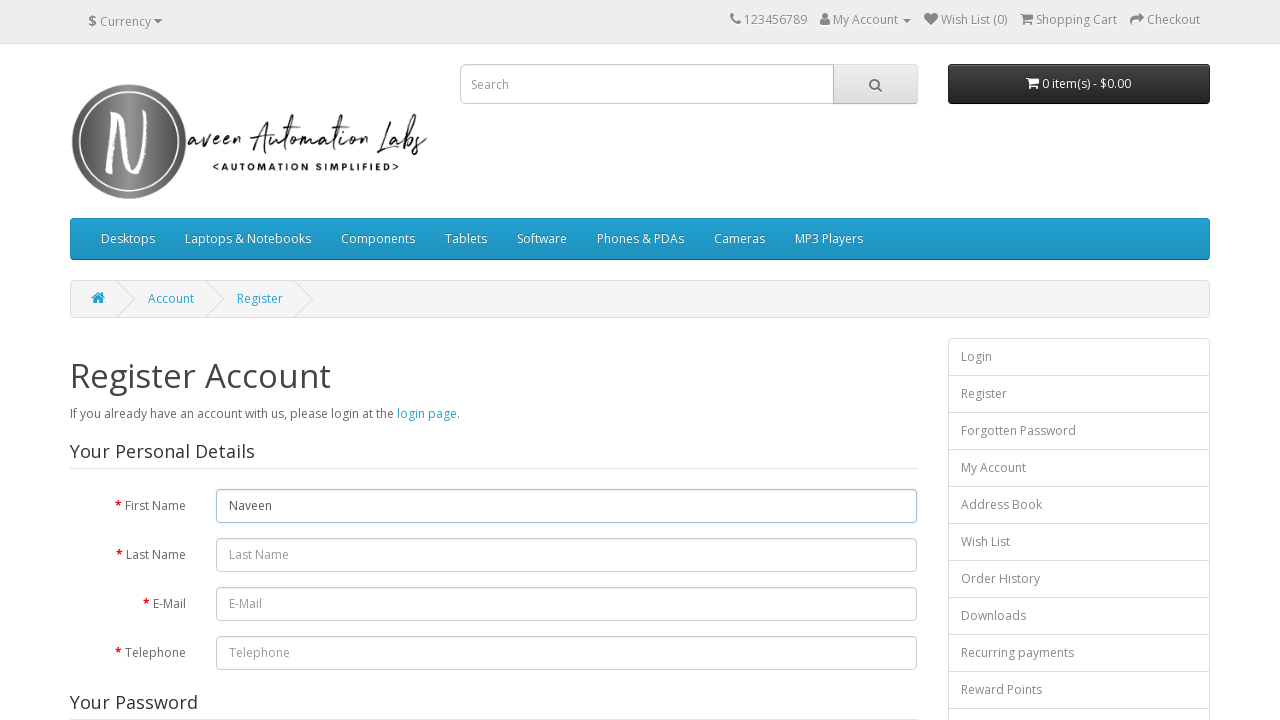

Filled last name field with 'Automation Labs' using ID locator on id=input-lastname
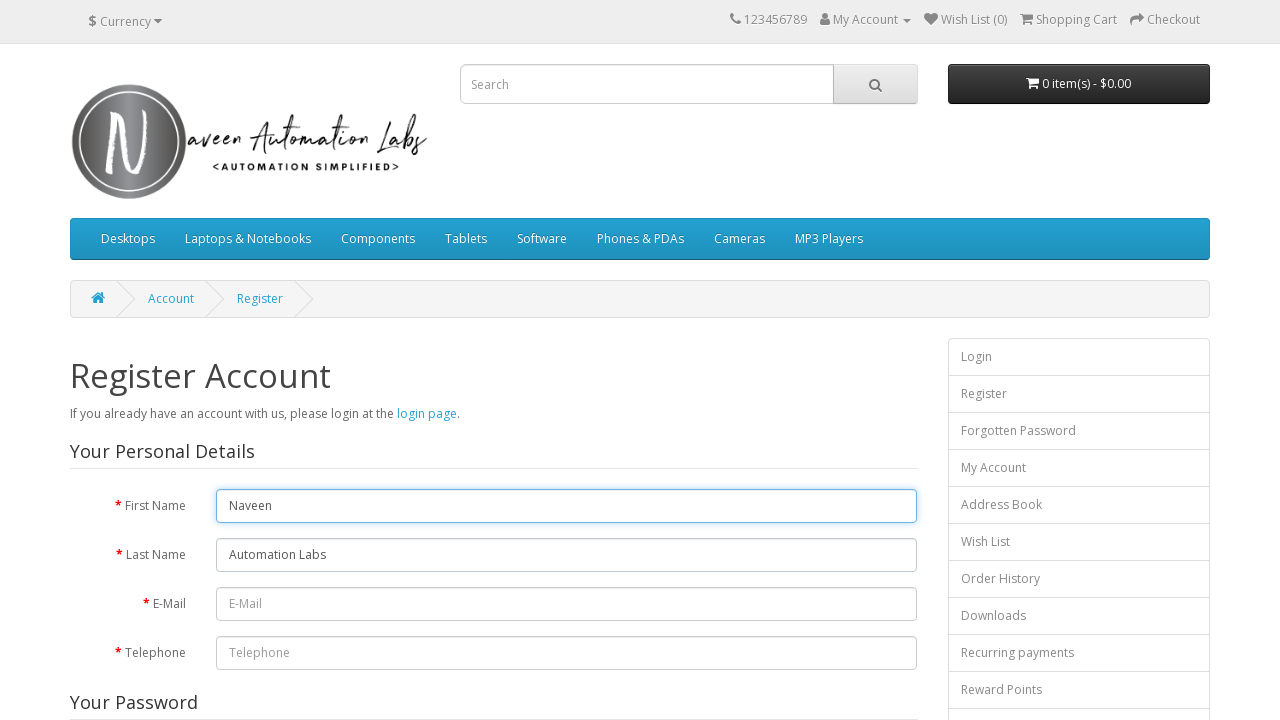

Verified logo is enabled using class locator
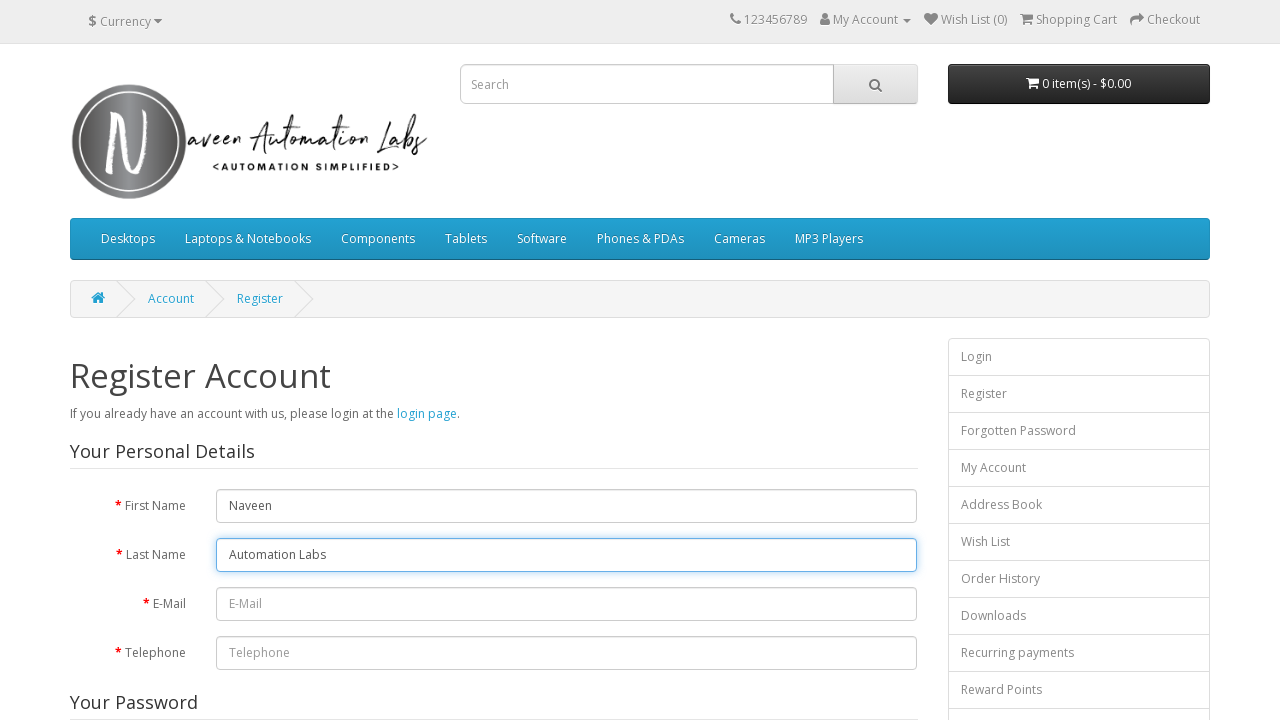

Verified 'Register Account' header text is enabled
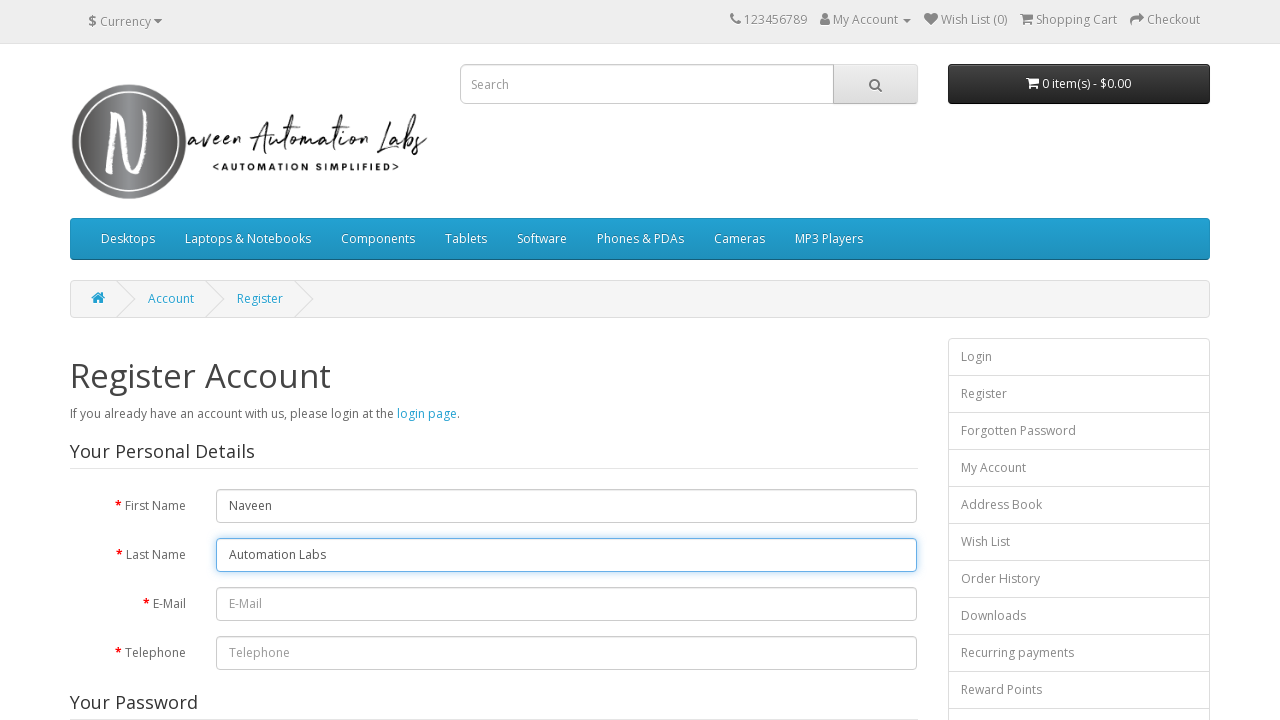

Filled email field with 'testuser7294@gmail.com' using CSS selector on input#input-email
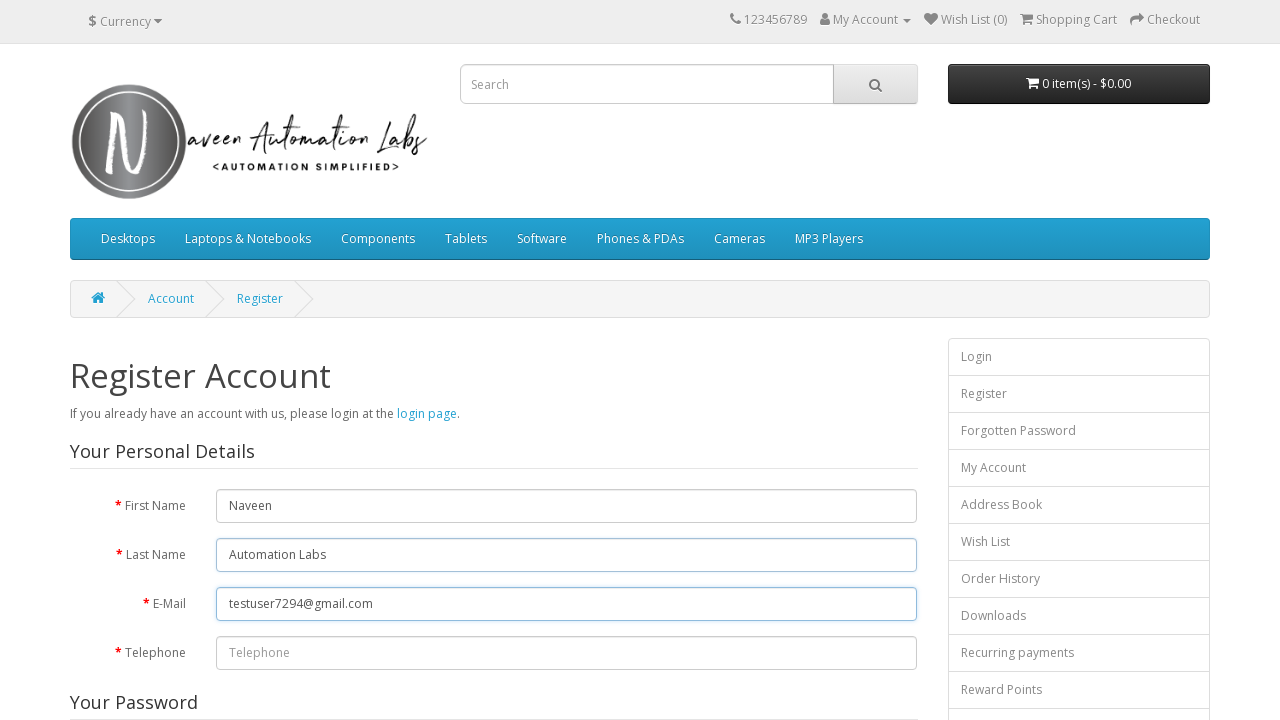

Filled telephone field with '5551234567' using CSS attribute selector on input[name='telephone']
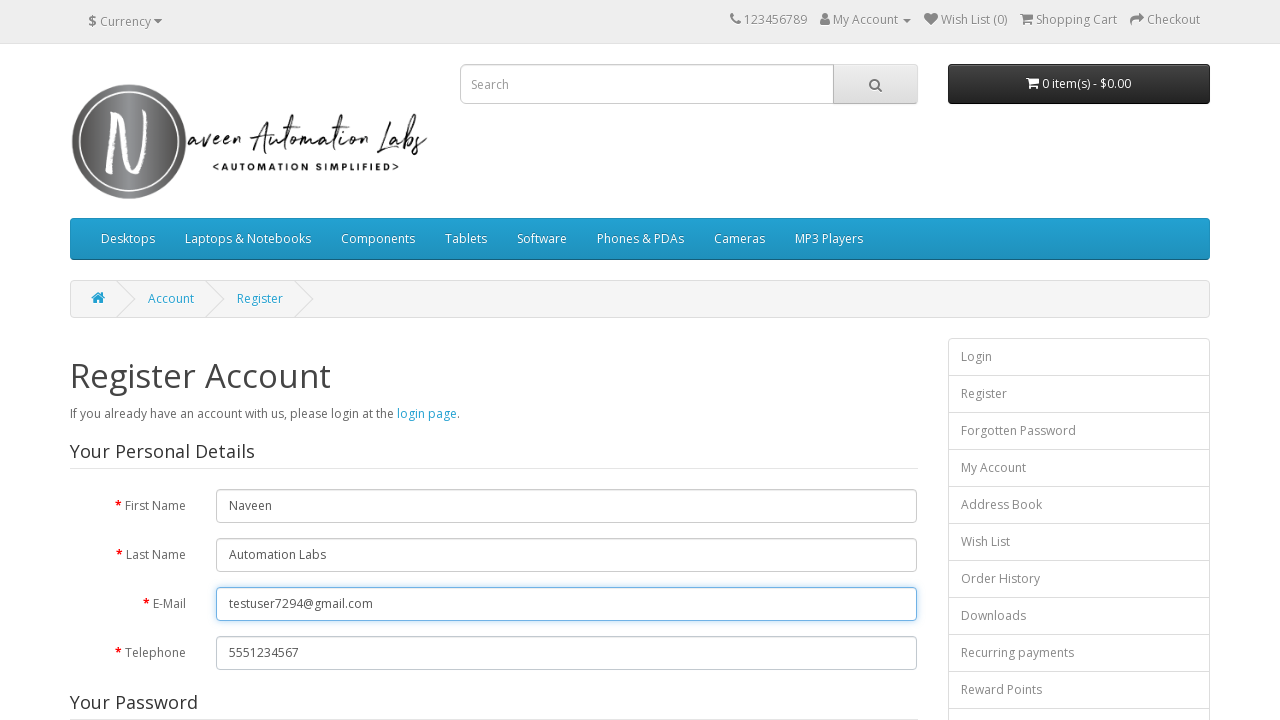

Clicked privacy policy checkbox using CSS type selector at (825, 424) on input[type='checkbox']
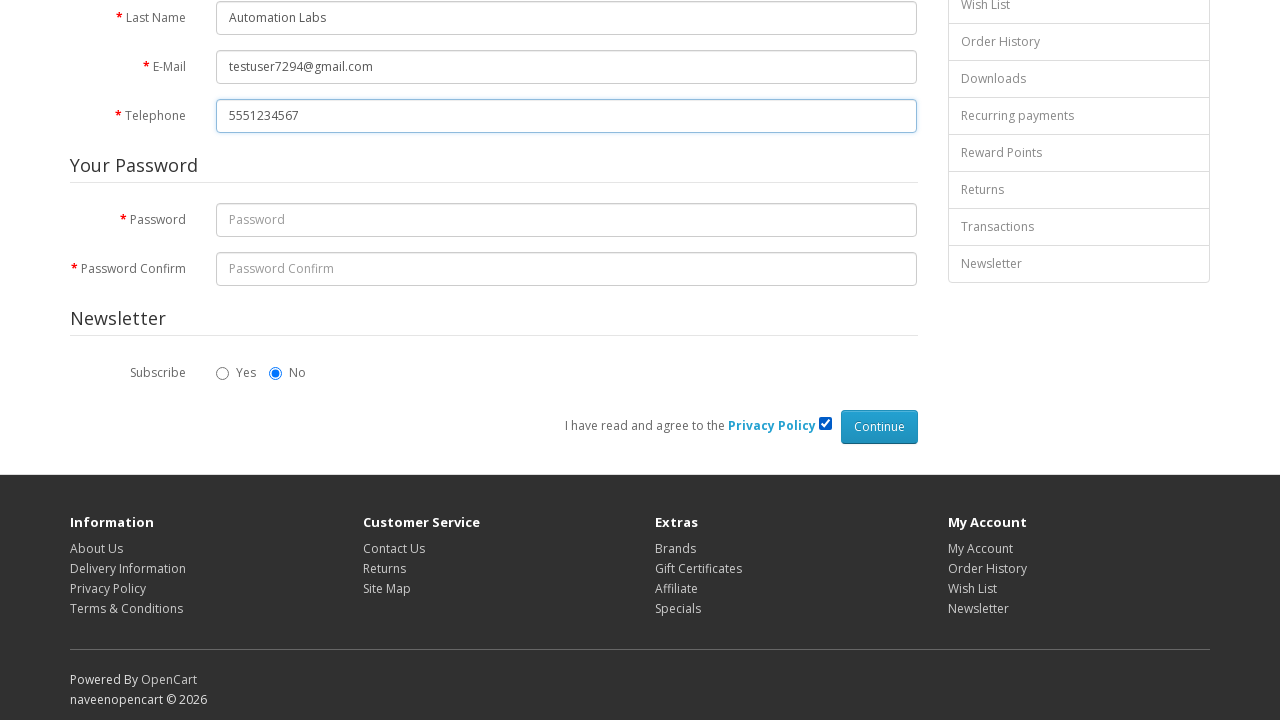

Filled password field with 'SecurePass123!' using XPath on xpath=//input[@id='input-password']
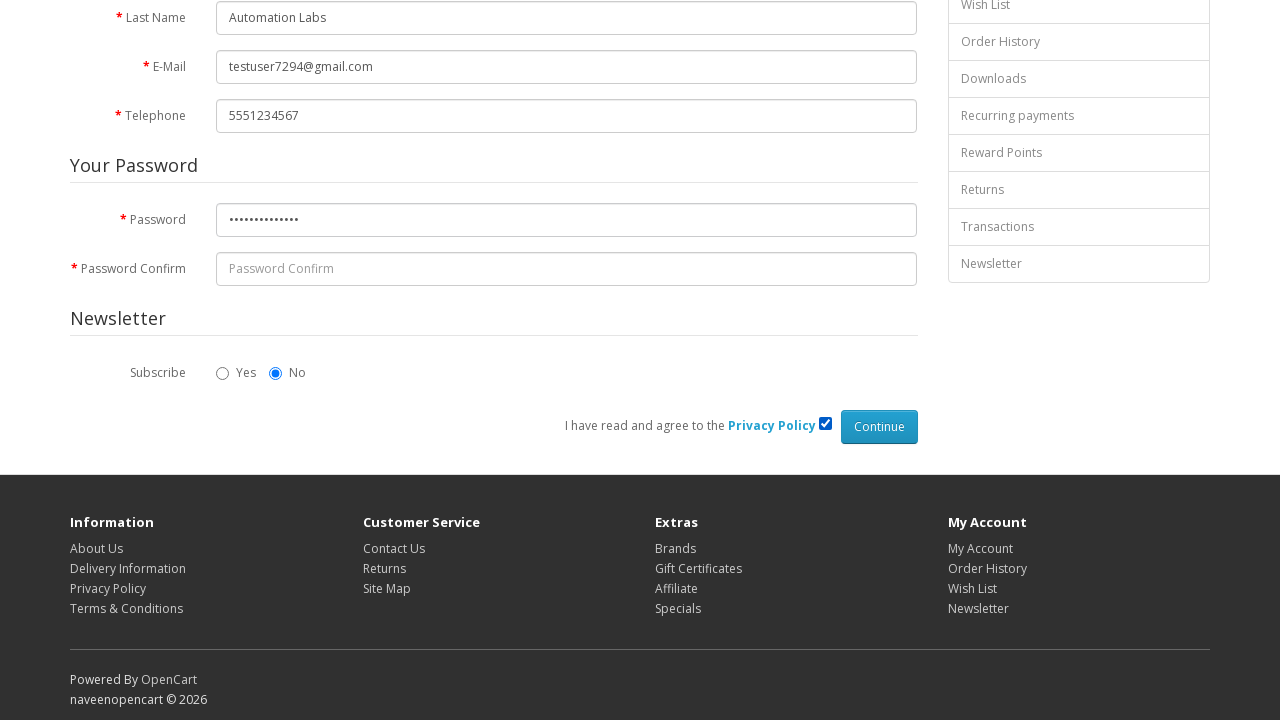

Filled search box with 'macbook' using XPath with multiple attributes on xpath=//input[@name='search' and @type='text']
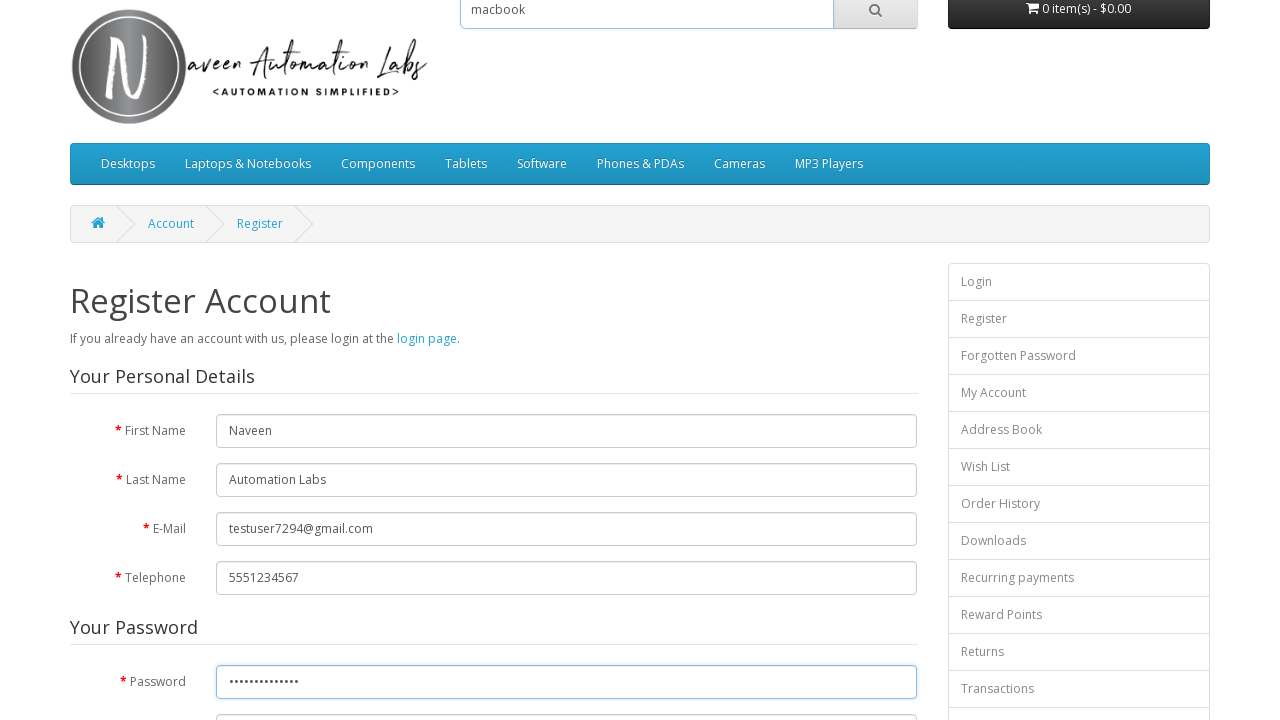

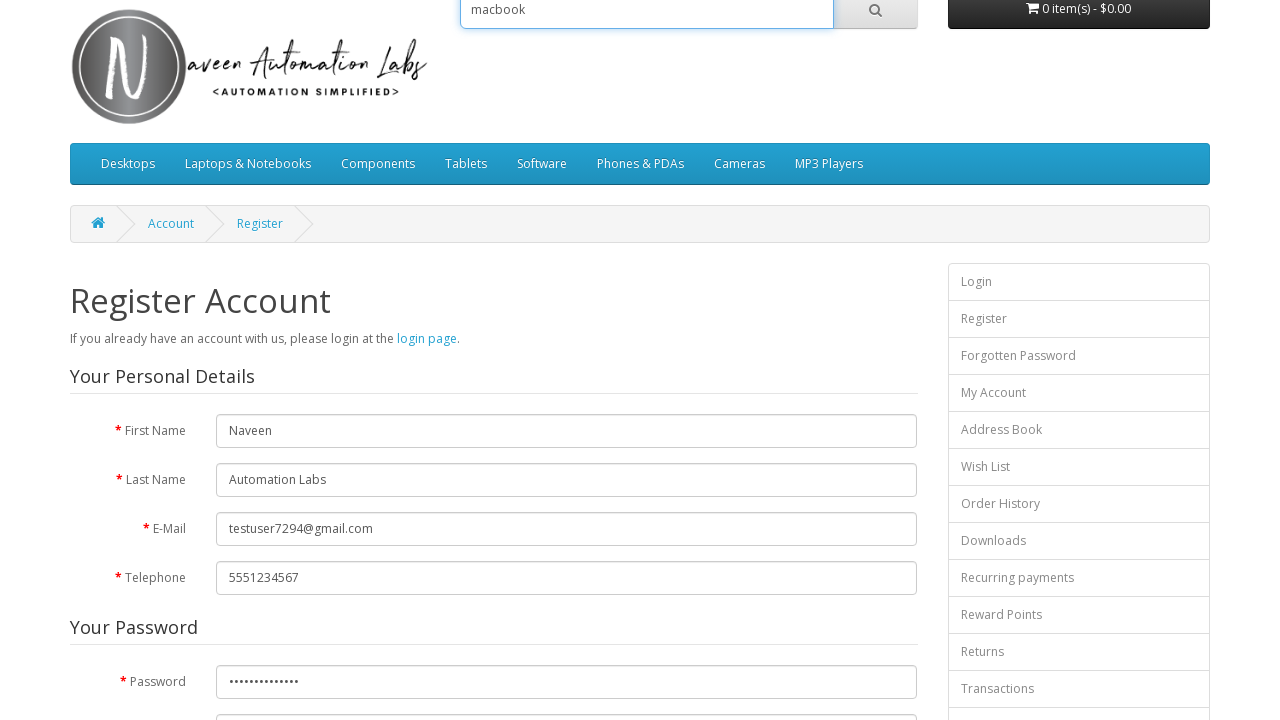